Tests keyboard actions on a text comparison tool by filling text in the first textarea, using keyboard shortcuts to select all, copy, tab to the next field, paste, and type special characters.

Starting URL: https://gotranscript.com/text-compare

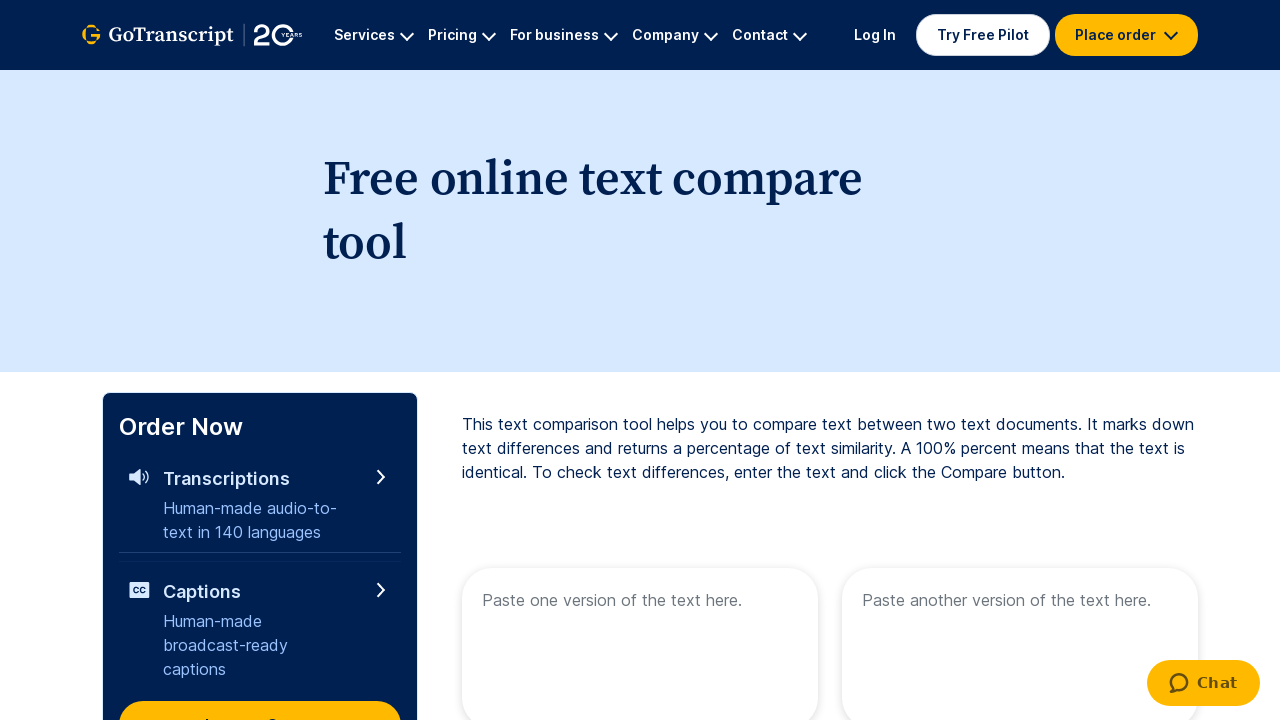

Filled first textarea with 'I am learning Javascript' on textarea[name="text1"]
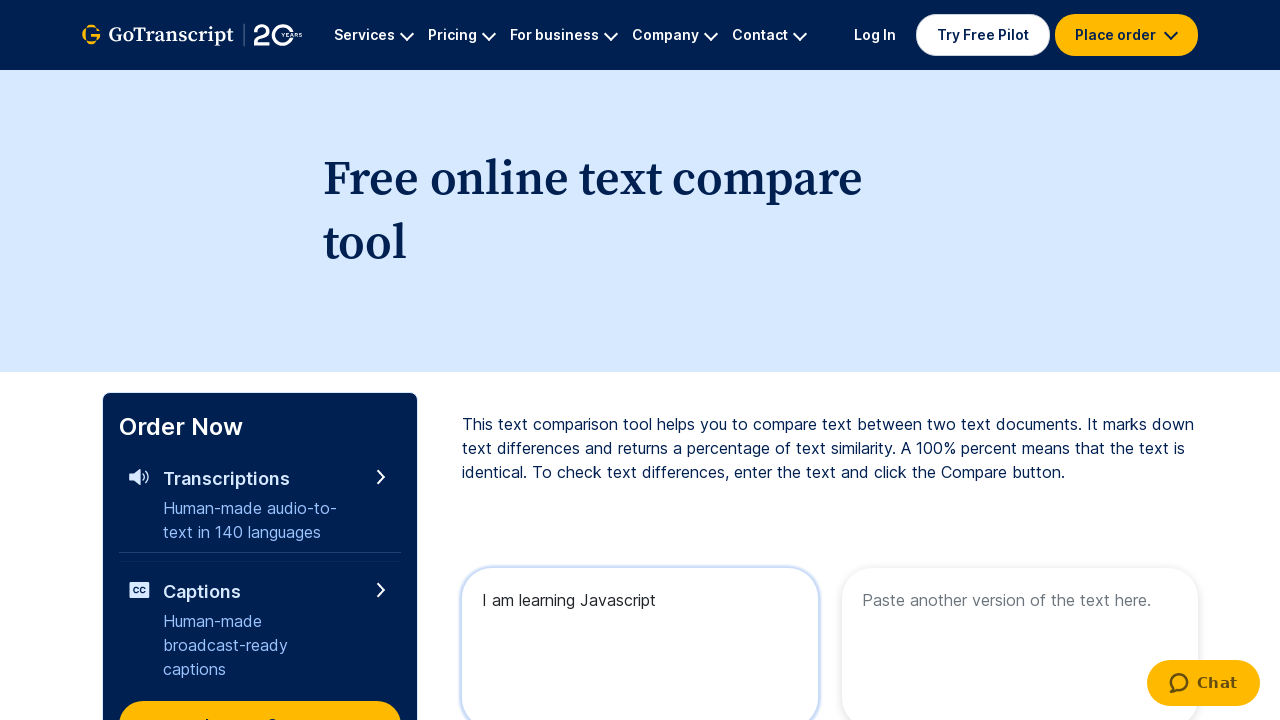

Selected all text in textarea using Ctrl+A
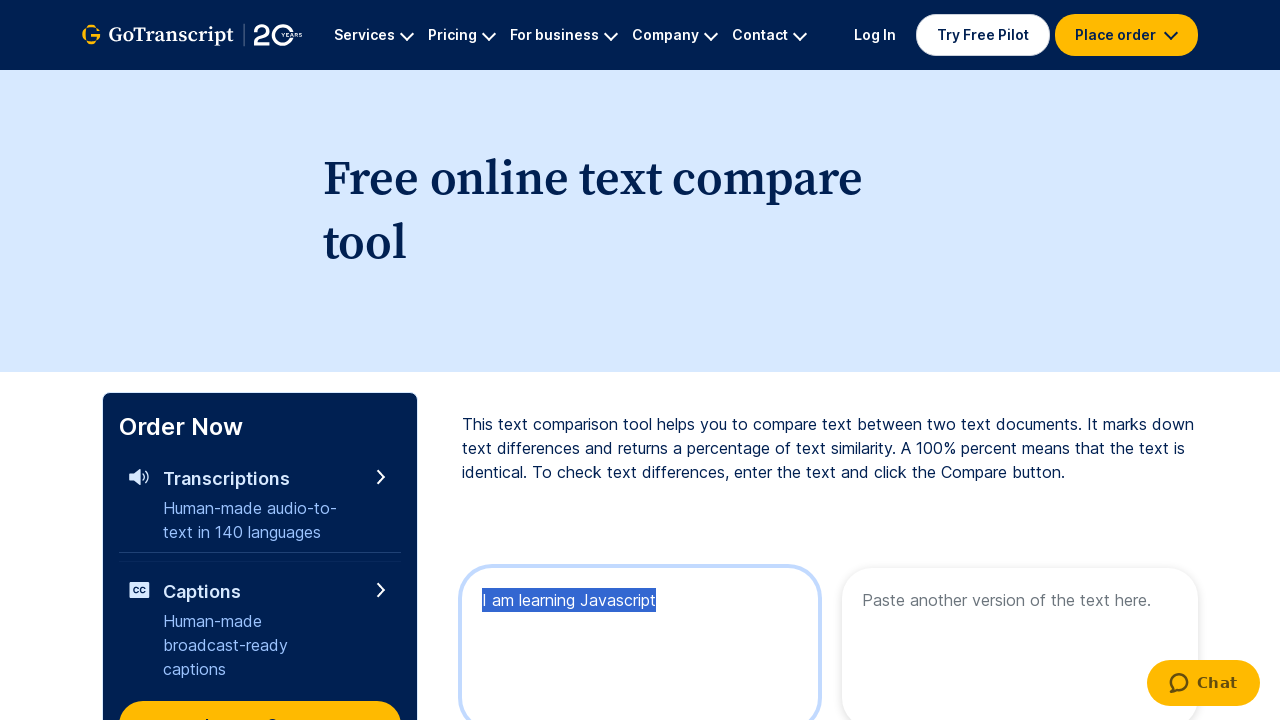

Copied selected text using Ctrl+C
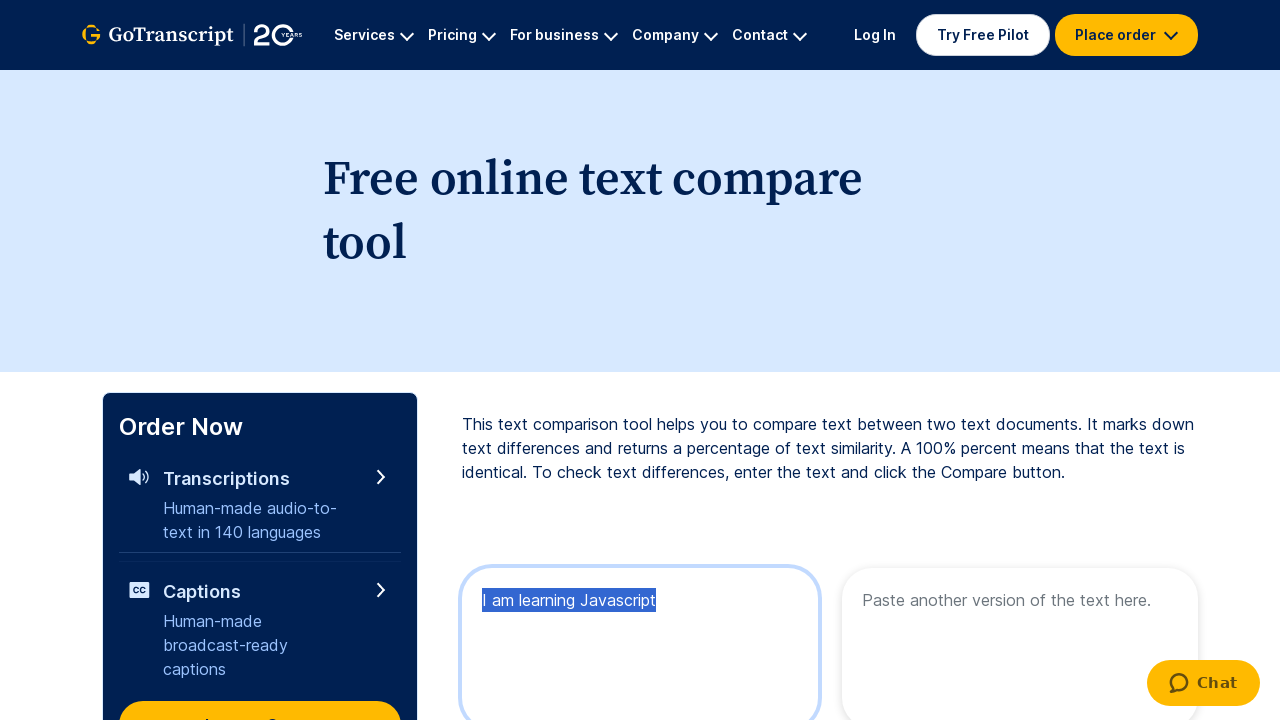

Pressed Tab to move to next text field
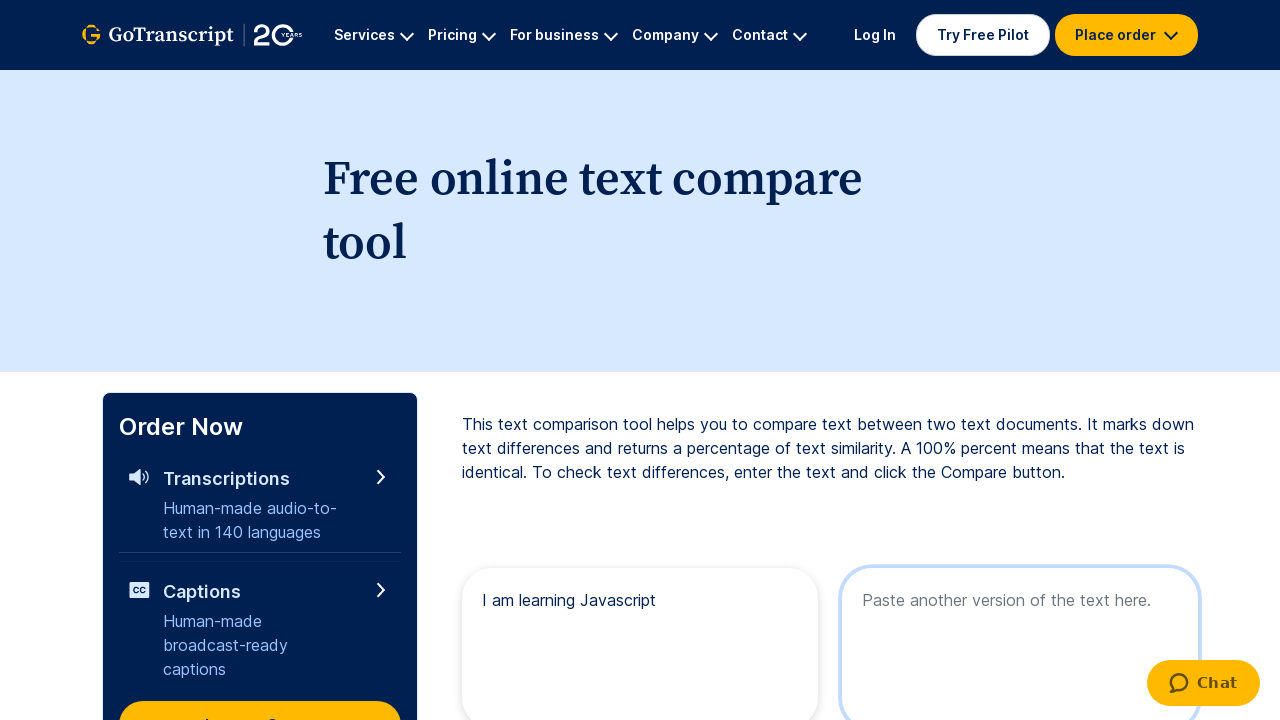

Pasted copied text using Ctrl+V
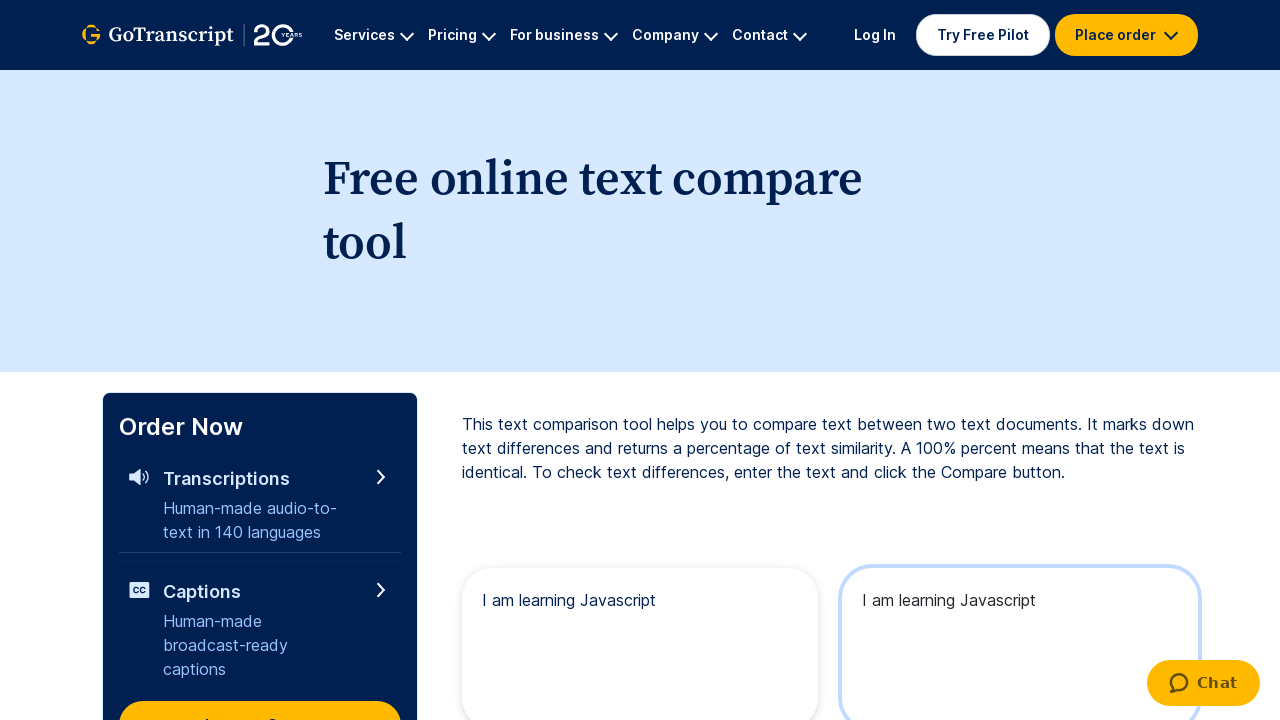

Typed special character @ using Shift+Digit2
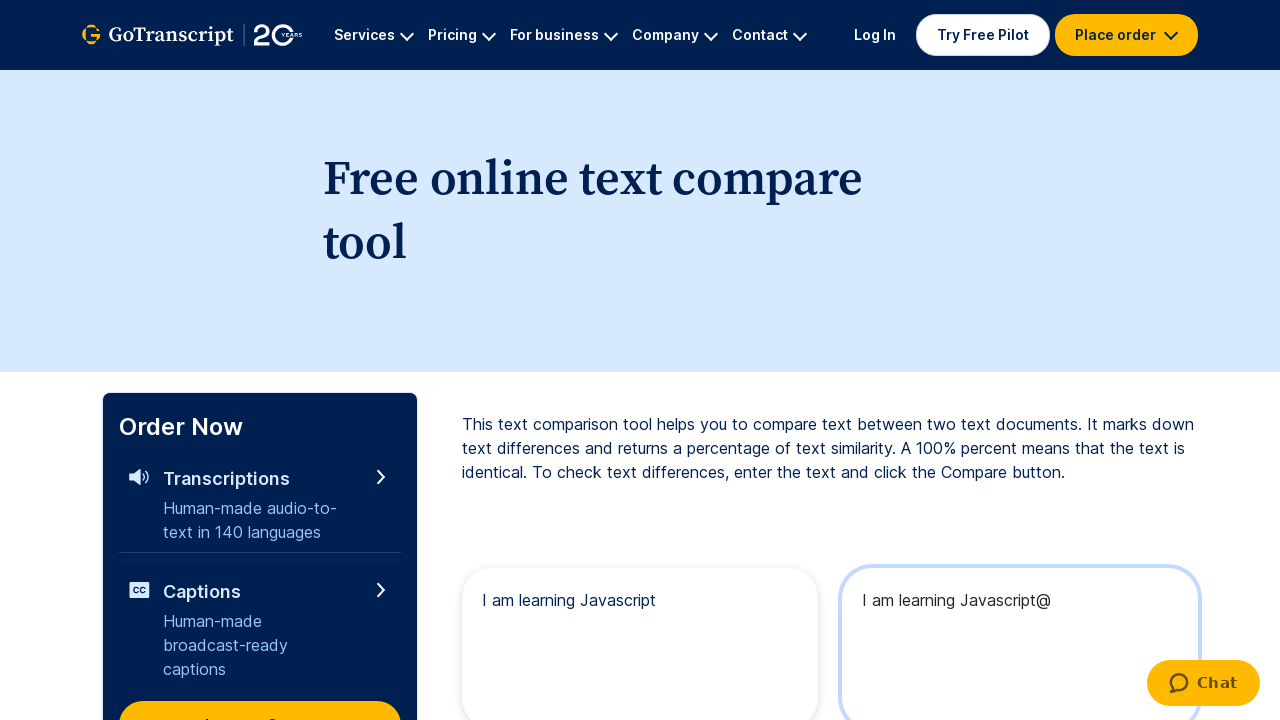

Typed special character % using Shift+Digit5
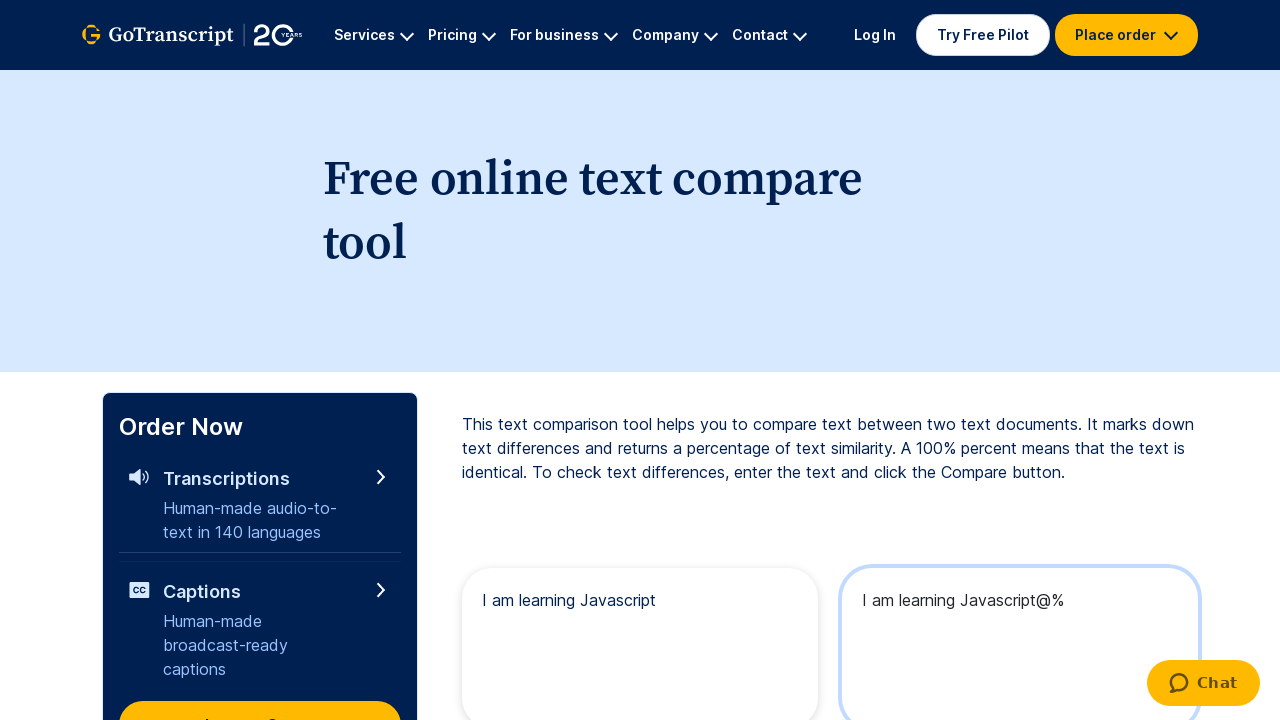

Waited 3 seconds for keyboard actions to complete
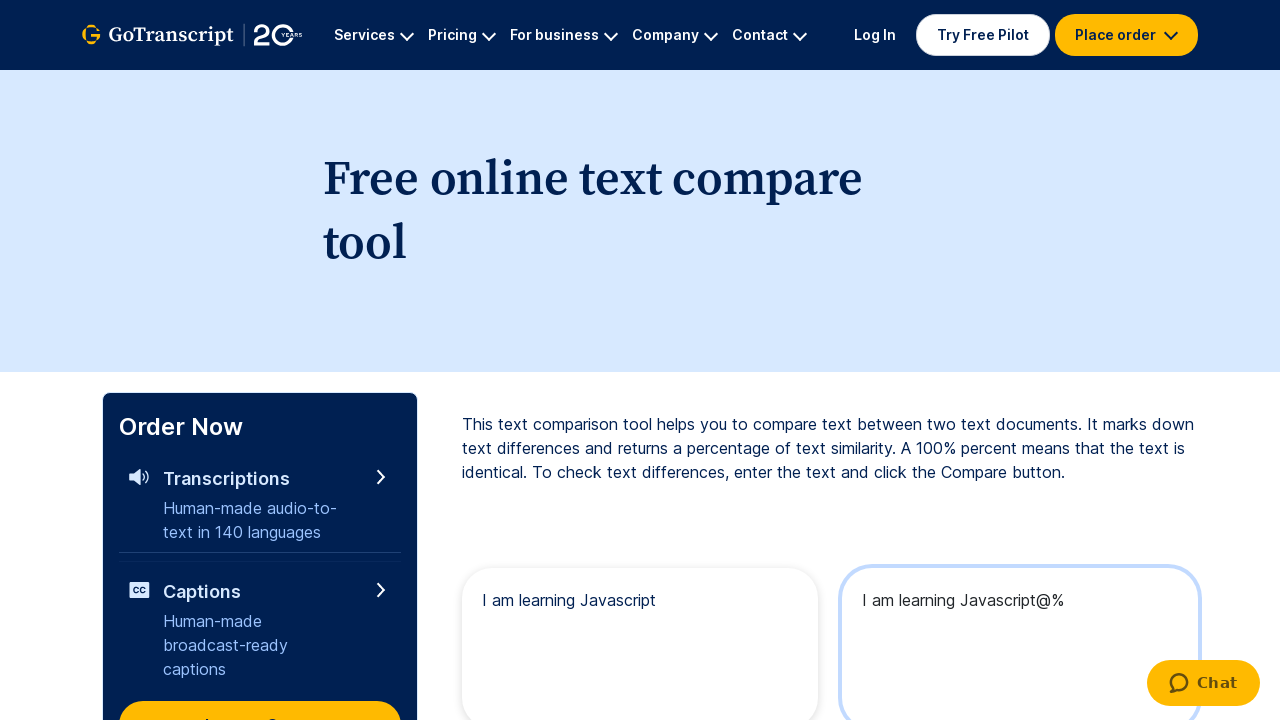

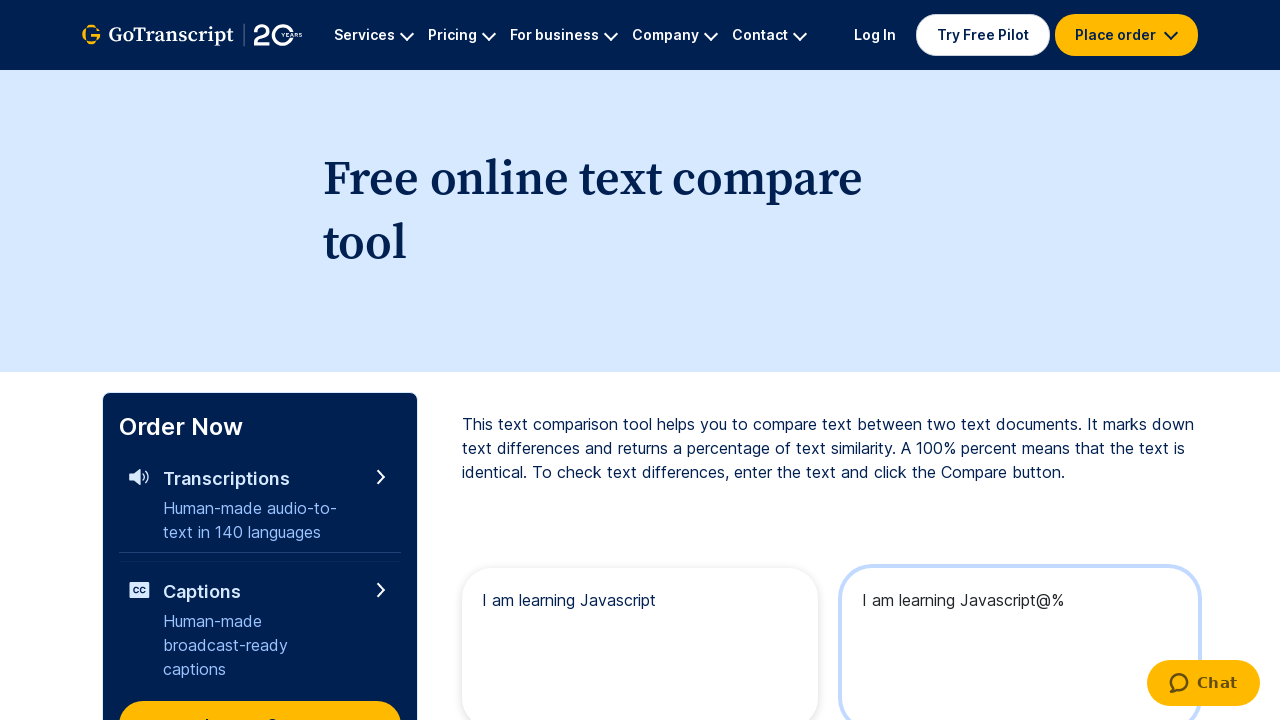